Tests mouse hover functionality by hovering over a button and clicking the Reload link that appears

Starting URL: https://rahulshettyacademy.com/AutomationPractice/

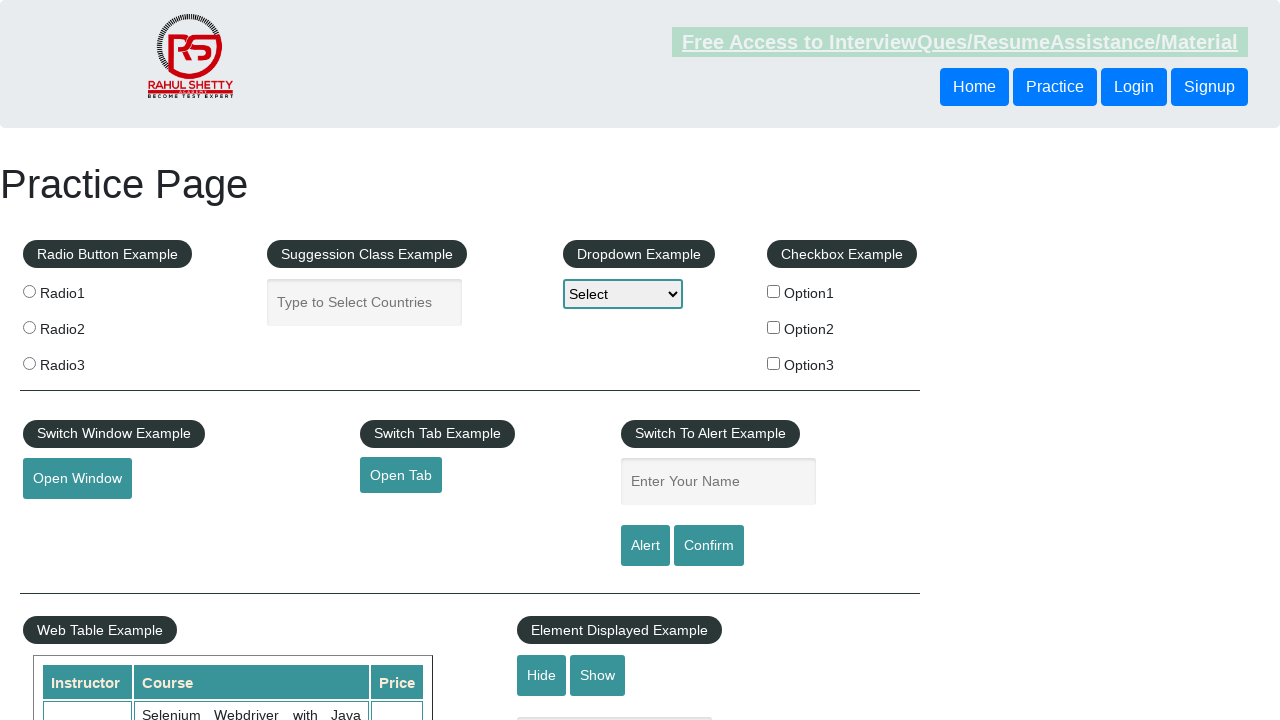

Hovered over the mouse hover button at (83, 361) on #mousehover
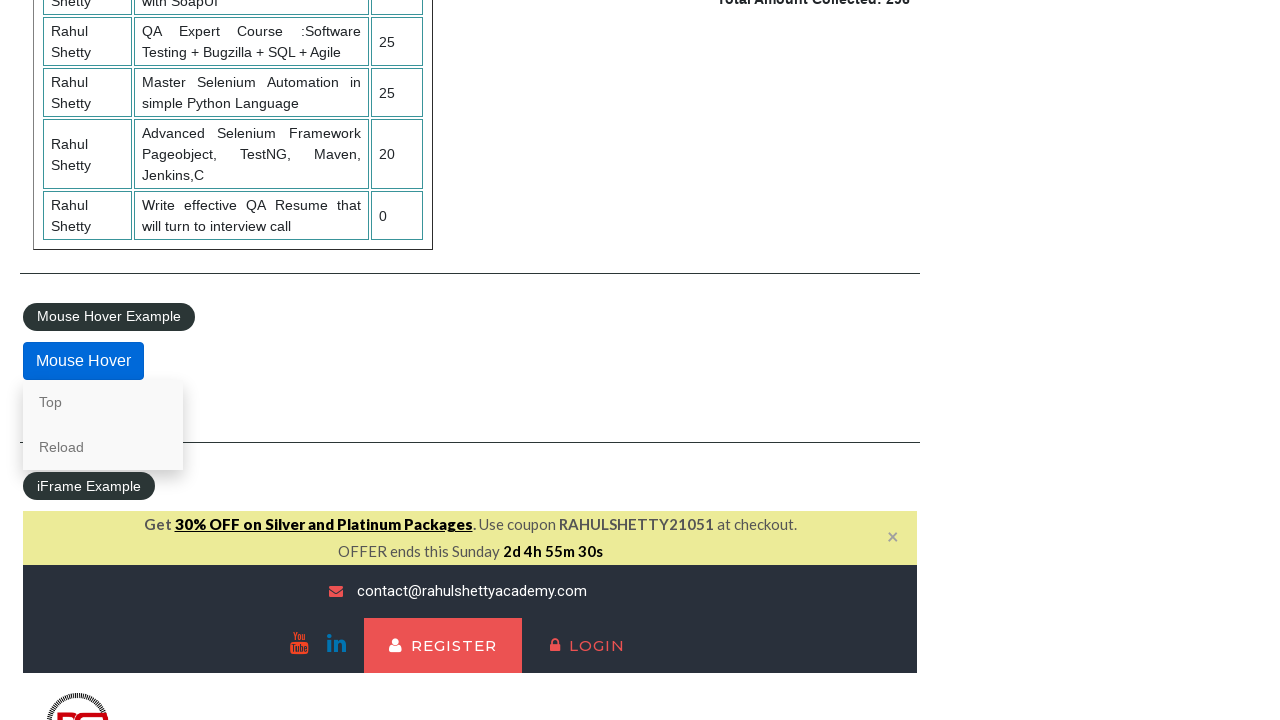

Clicked the Reload link that appeared after hovering at (103, 447) on text=Reload
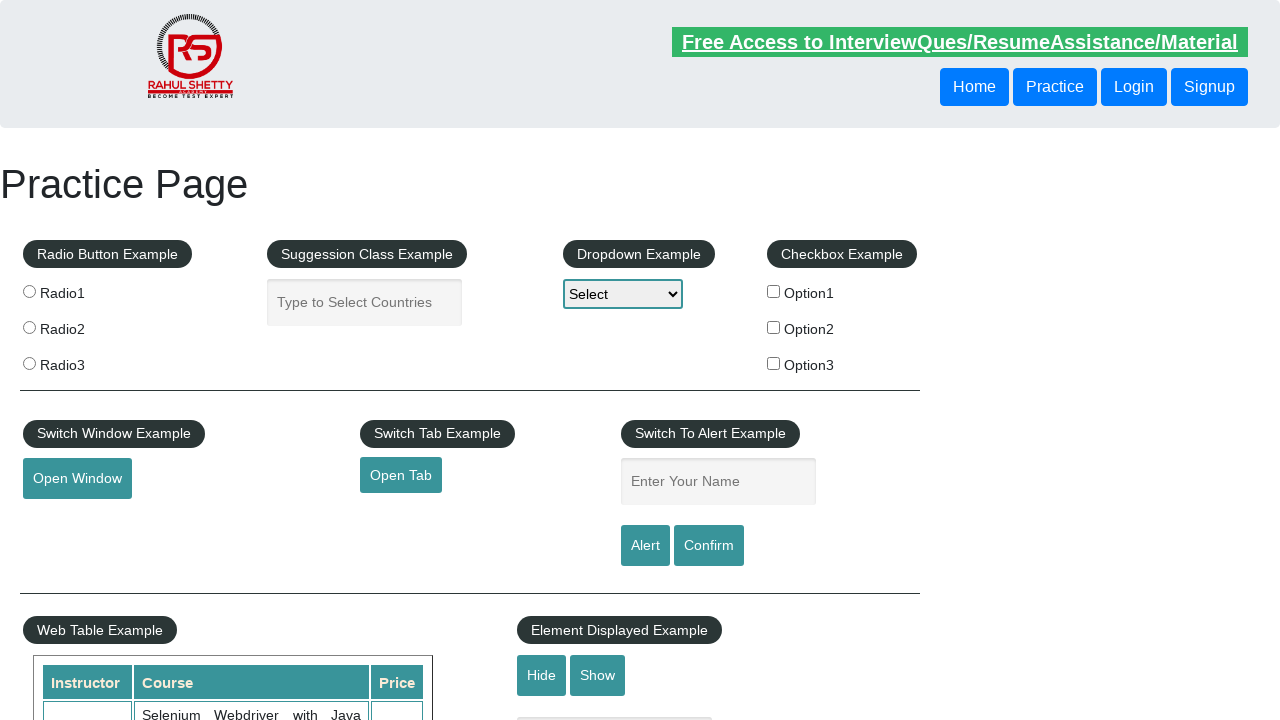

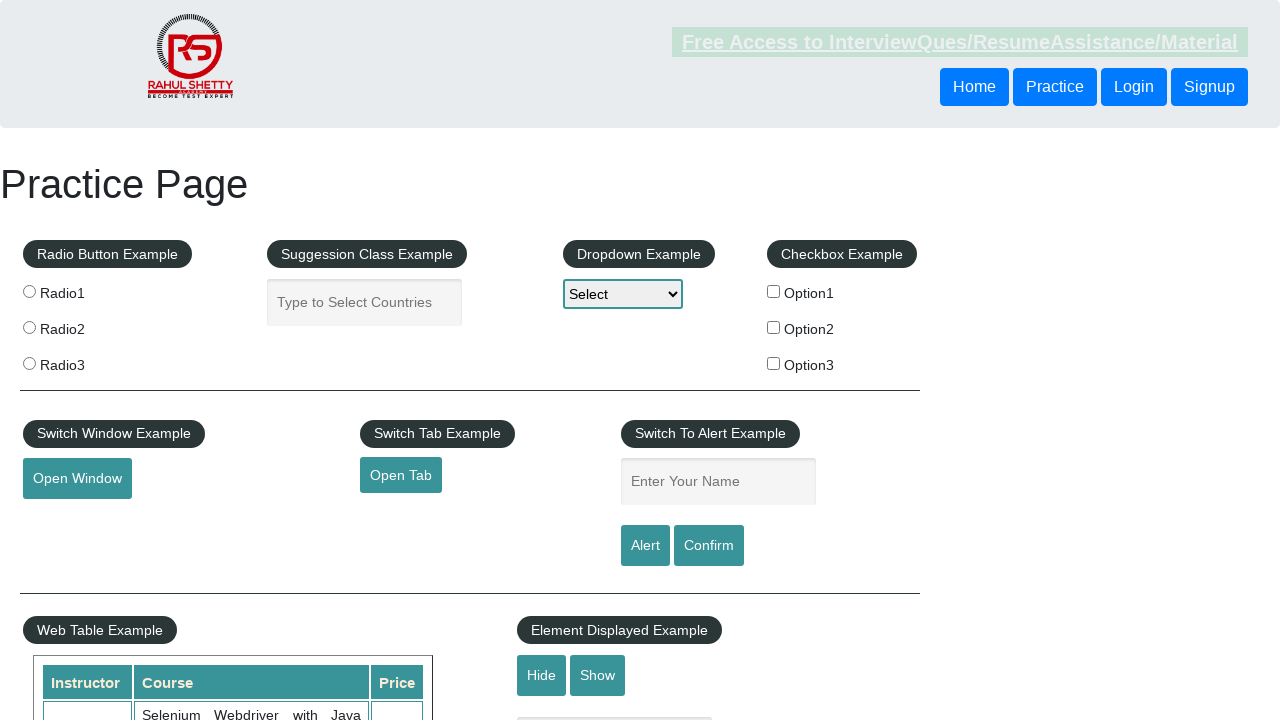